Tests the Disappearing Elements page by verifying that elements are displayed on the page.

Starting URL: https://the-internet.herokuapp.com/

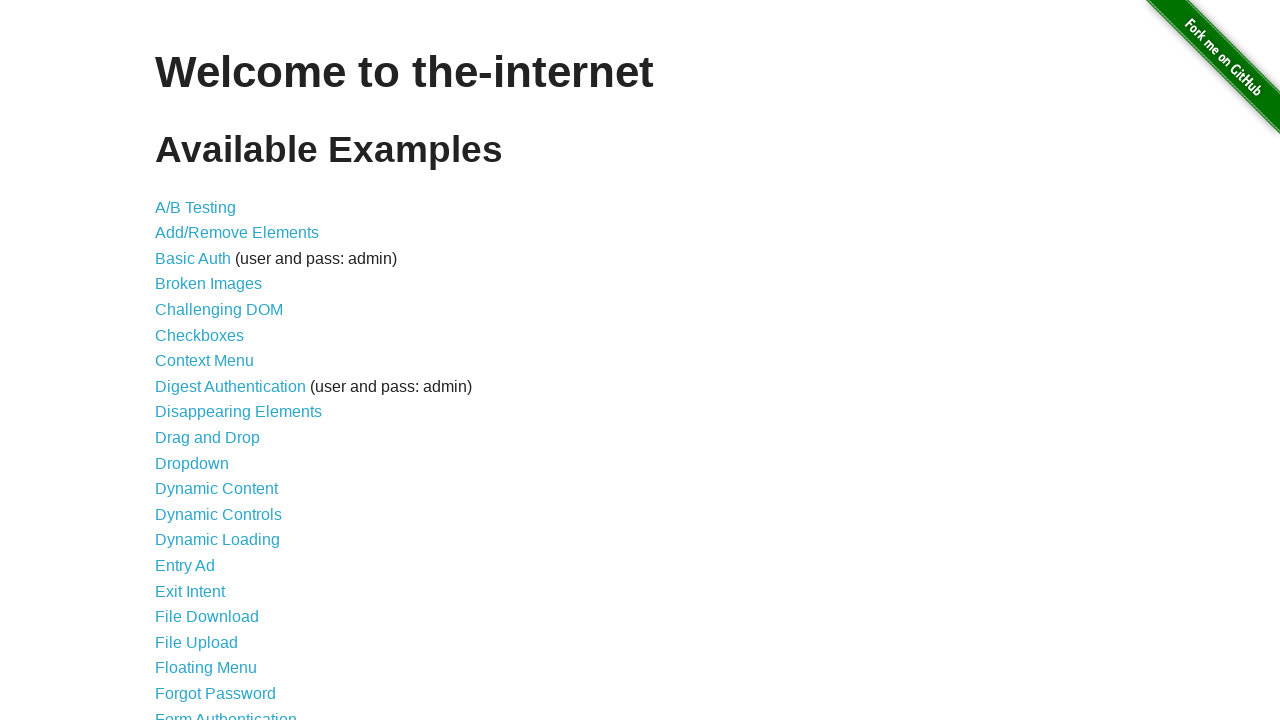

Clicked on Disappearing Elements link at (238, 412) on a[href='/disappearing_elements']
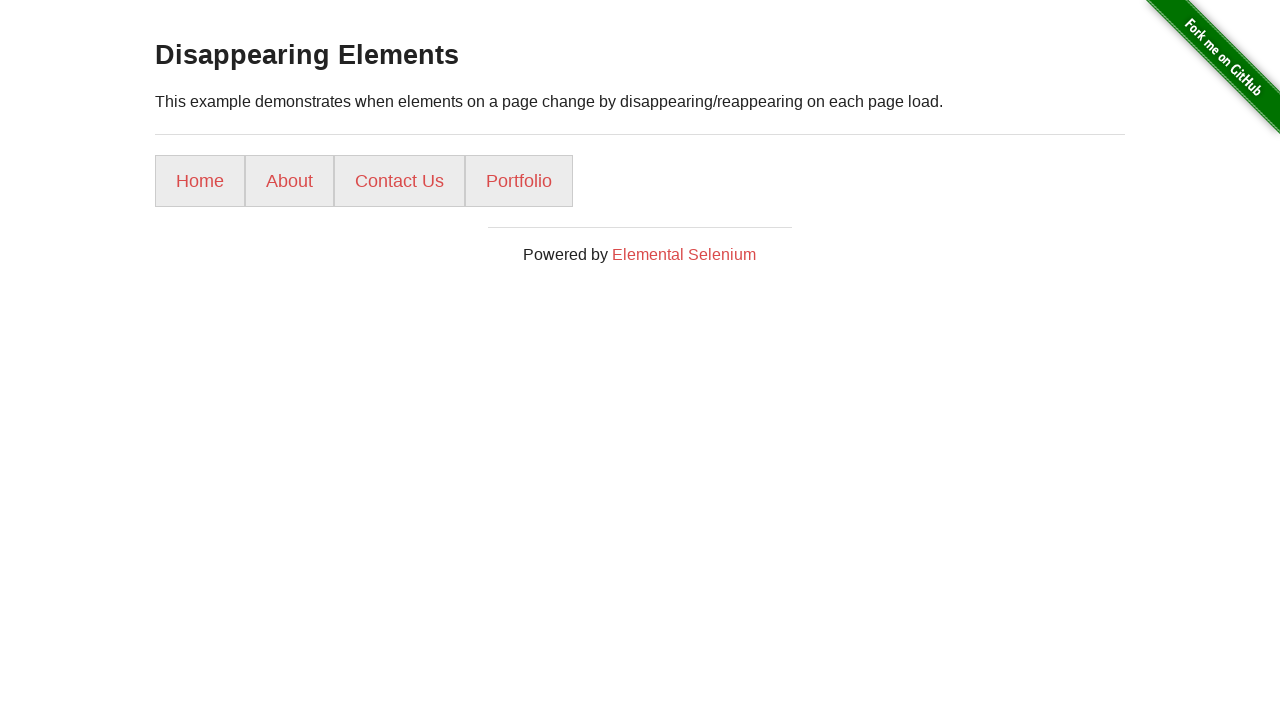

Disappearing Elements page loaded and URL verified
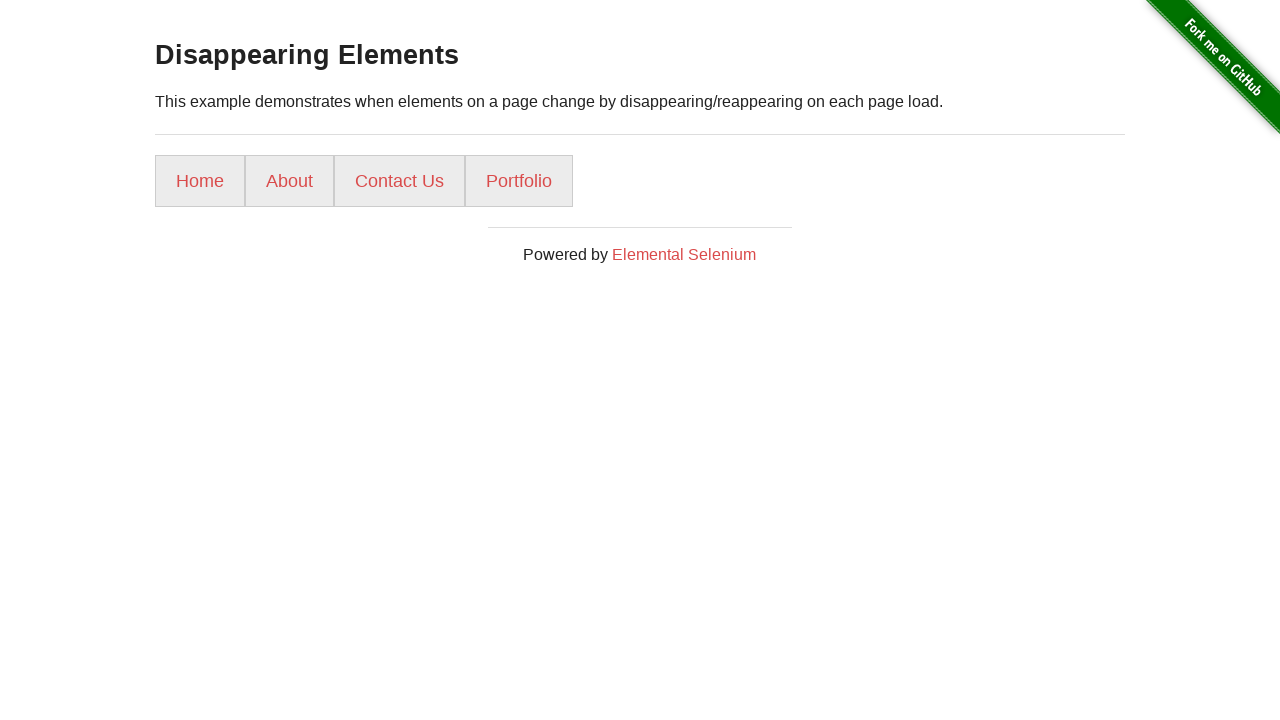

List elements became visible on the page
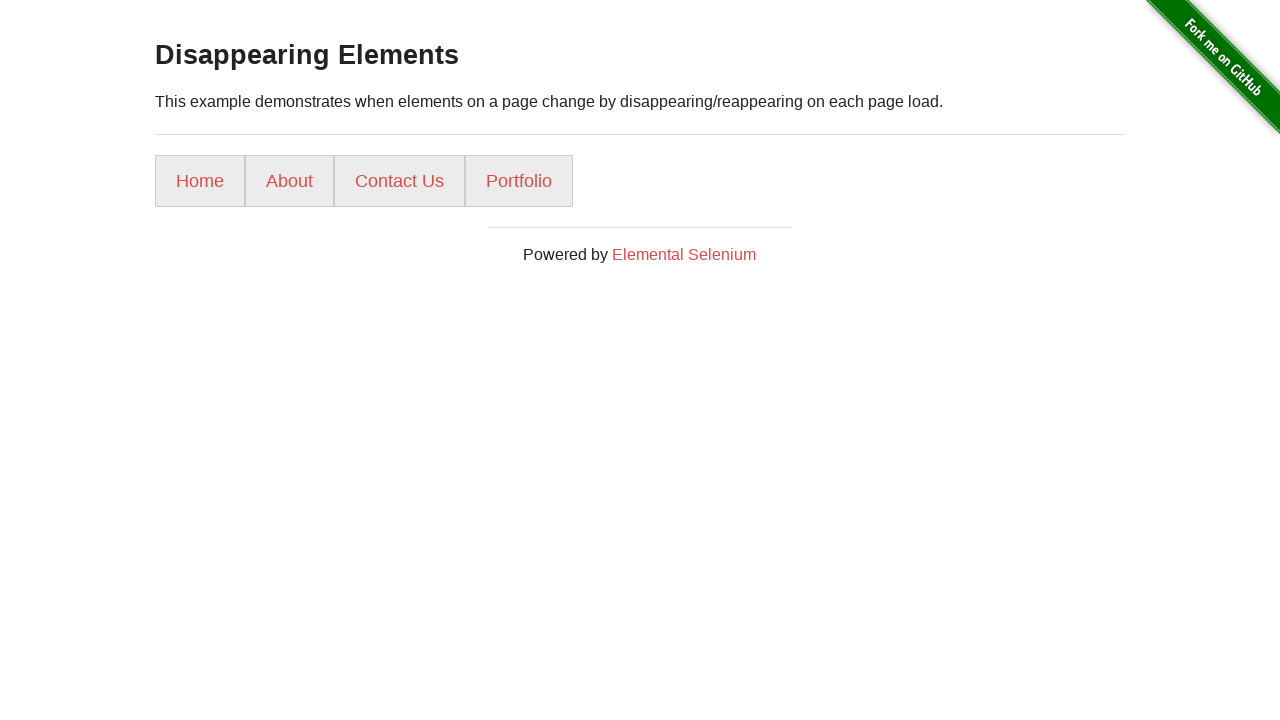

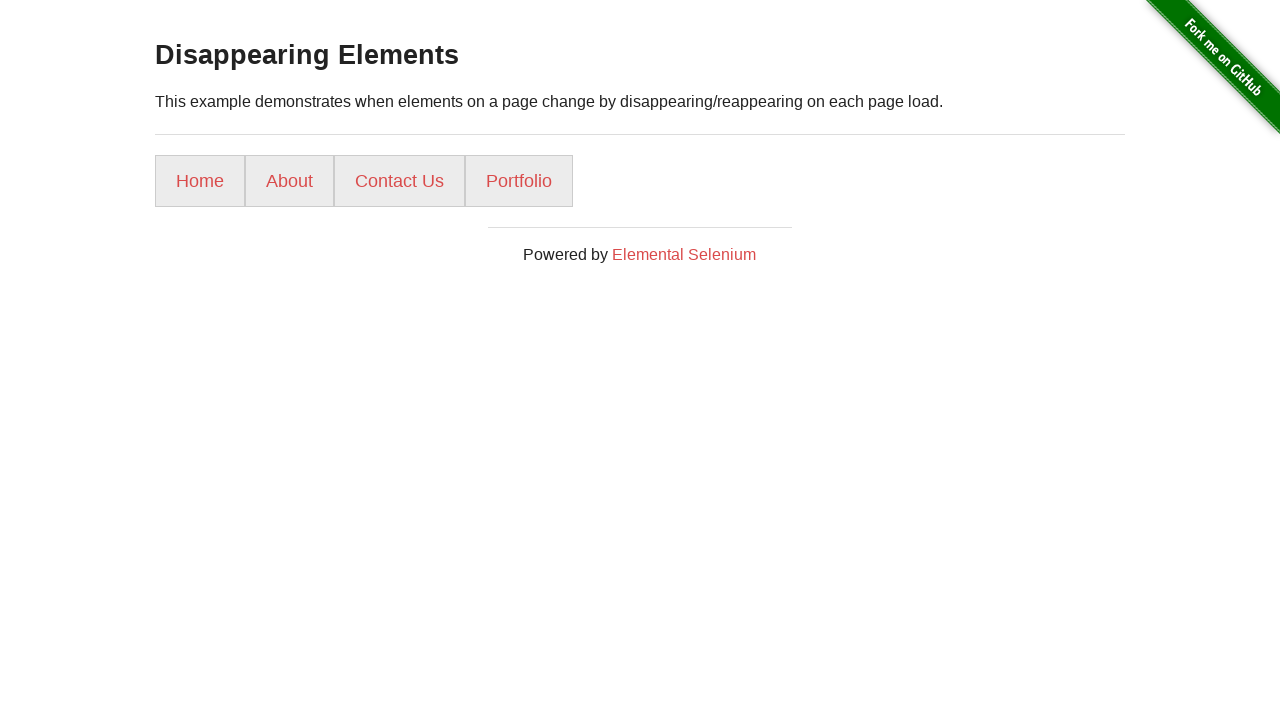